Tests JavaScript alert handling by clicking the alert button and accepting the alert dialog

Starting URL: https://the-internet.herokuapp.com/javascript_alerts

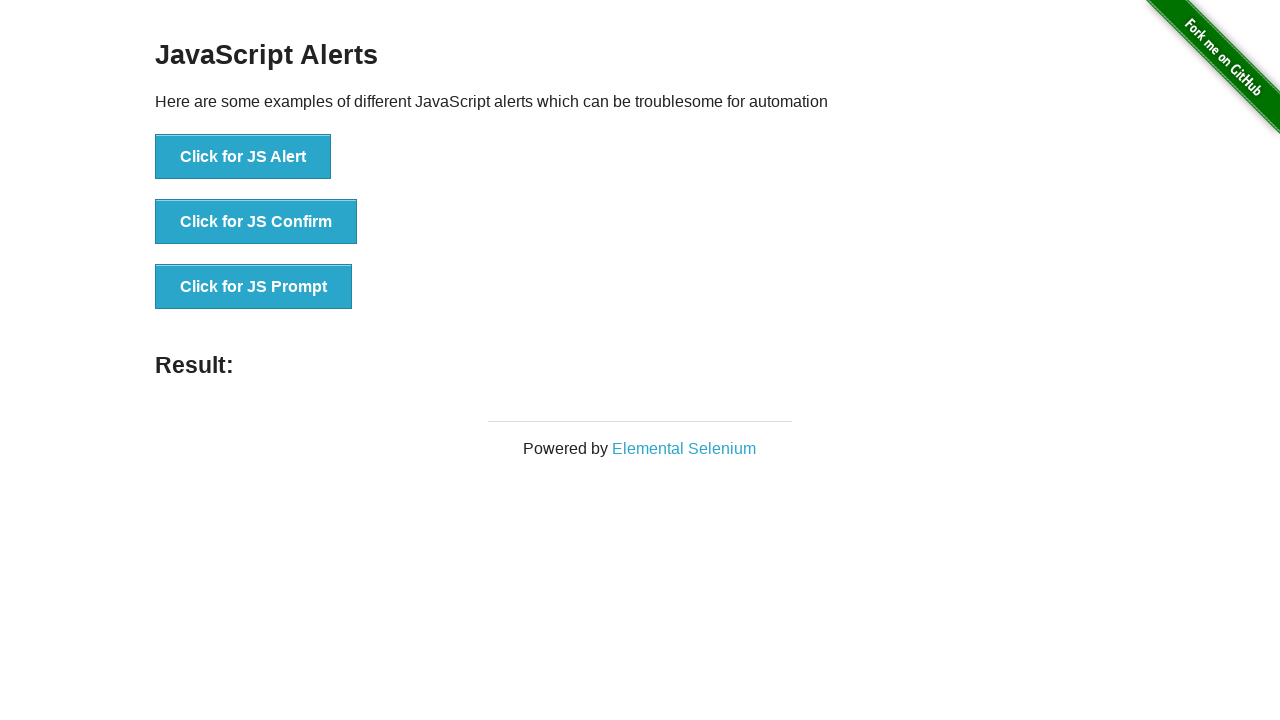

Clicked the 'Click for JS Alert' button to trigger JavaScript alert at (243, 157) on text='Click for JS Alert'
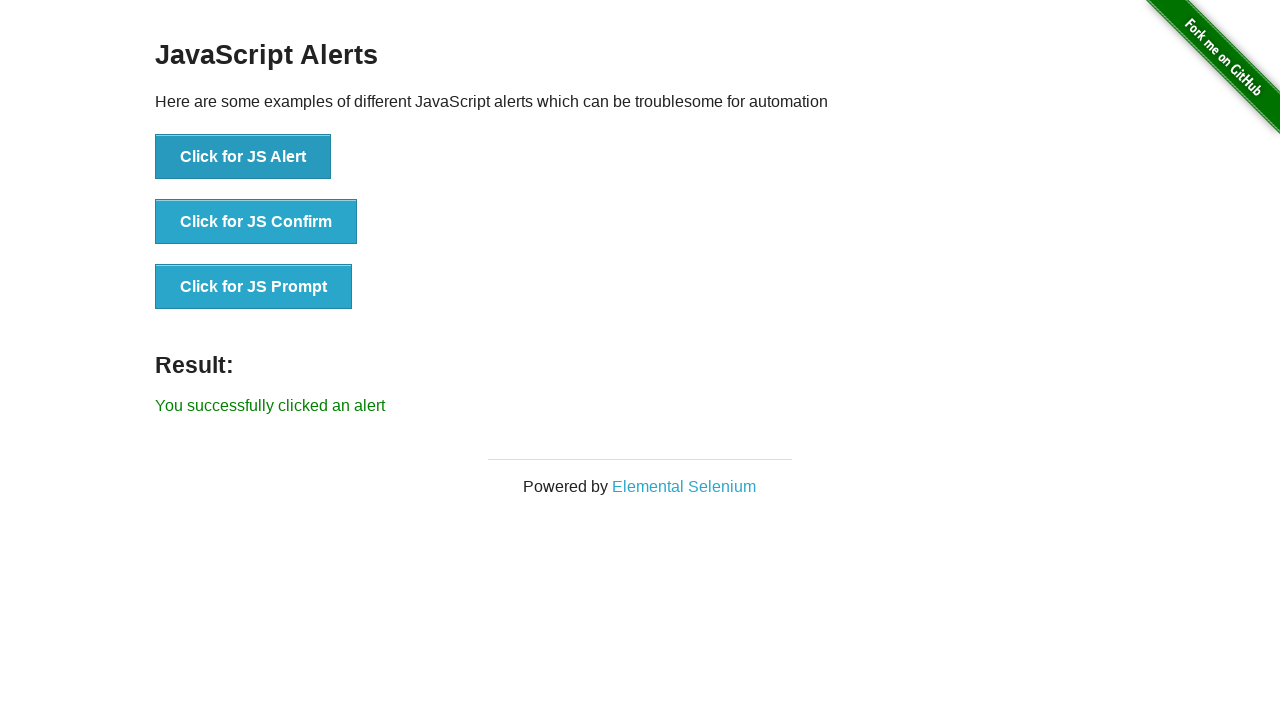

Set up dialog handler to accept the alert
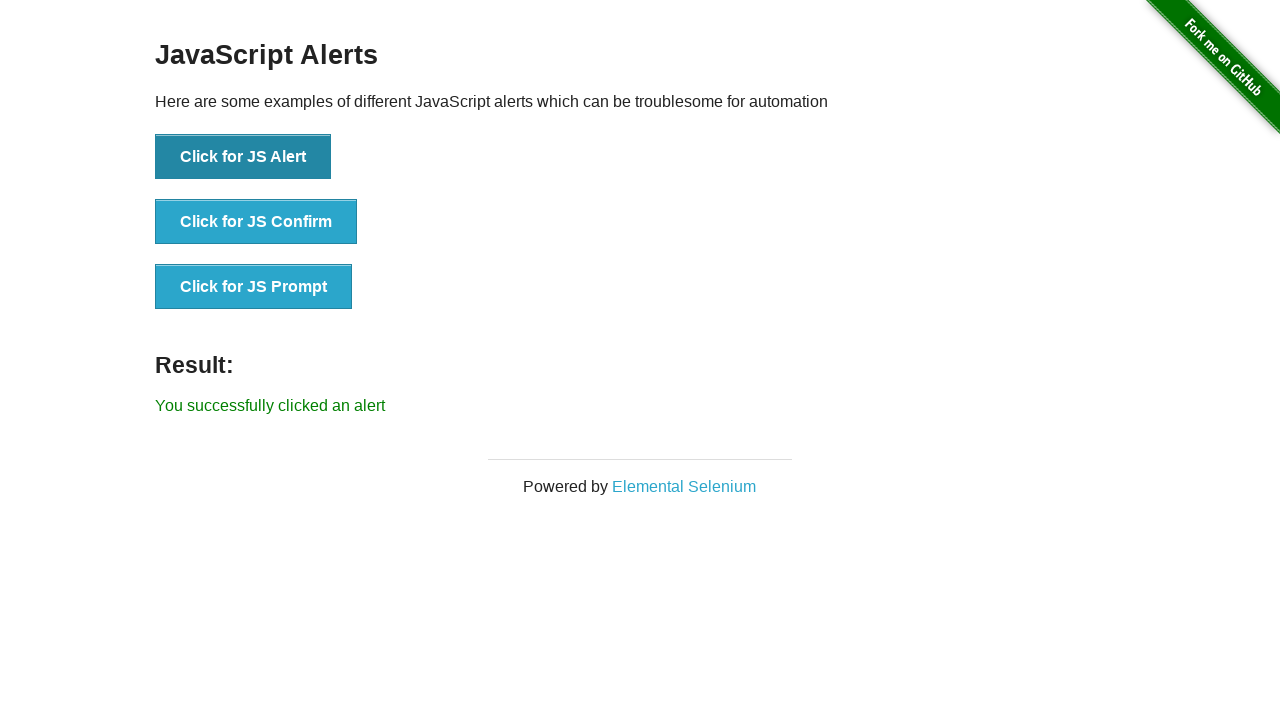

Verified success message appeared after accepting the alert
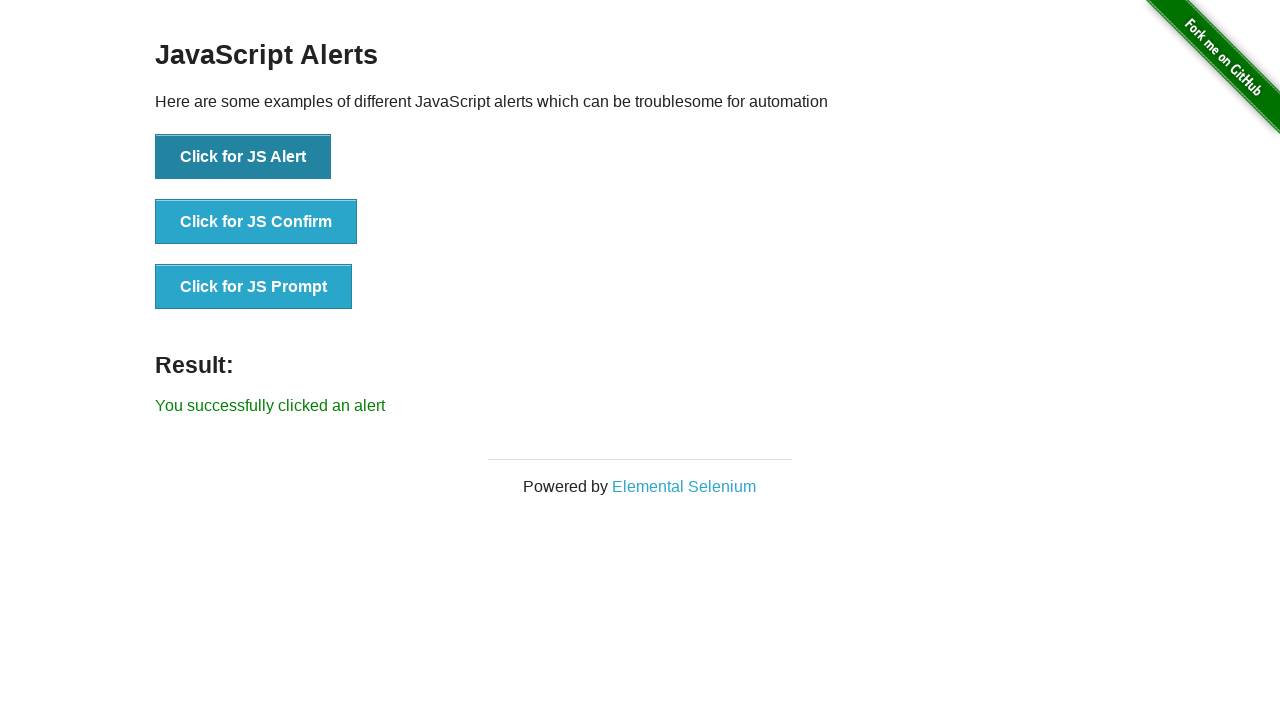

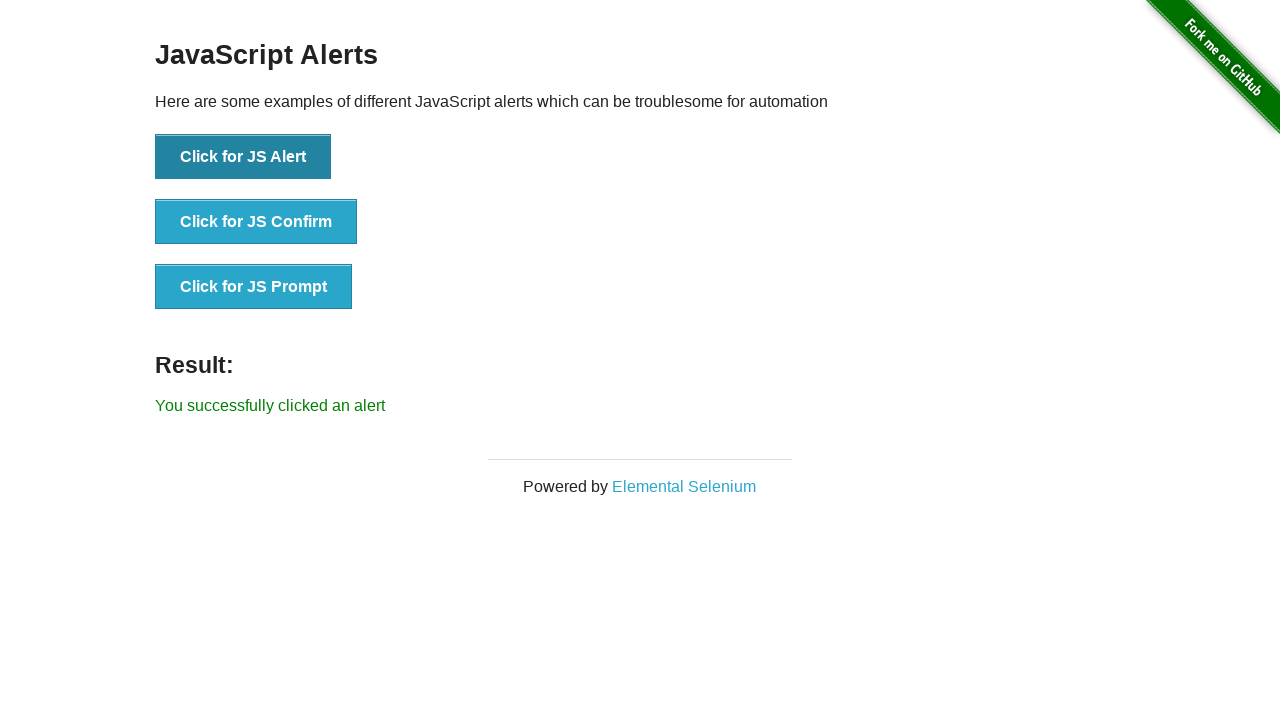